Tests clearing the complete state of all items by checking and then unchecking the toggle-all checkbox

Starting URL: https://demo.playwright.dev/todomvc

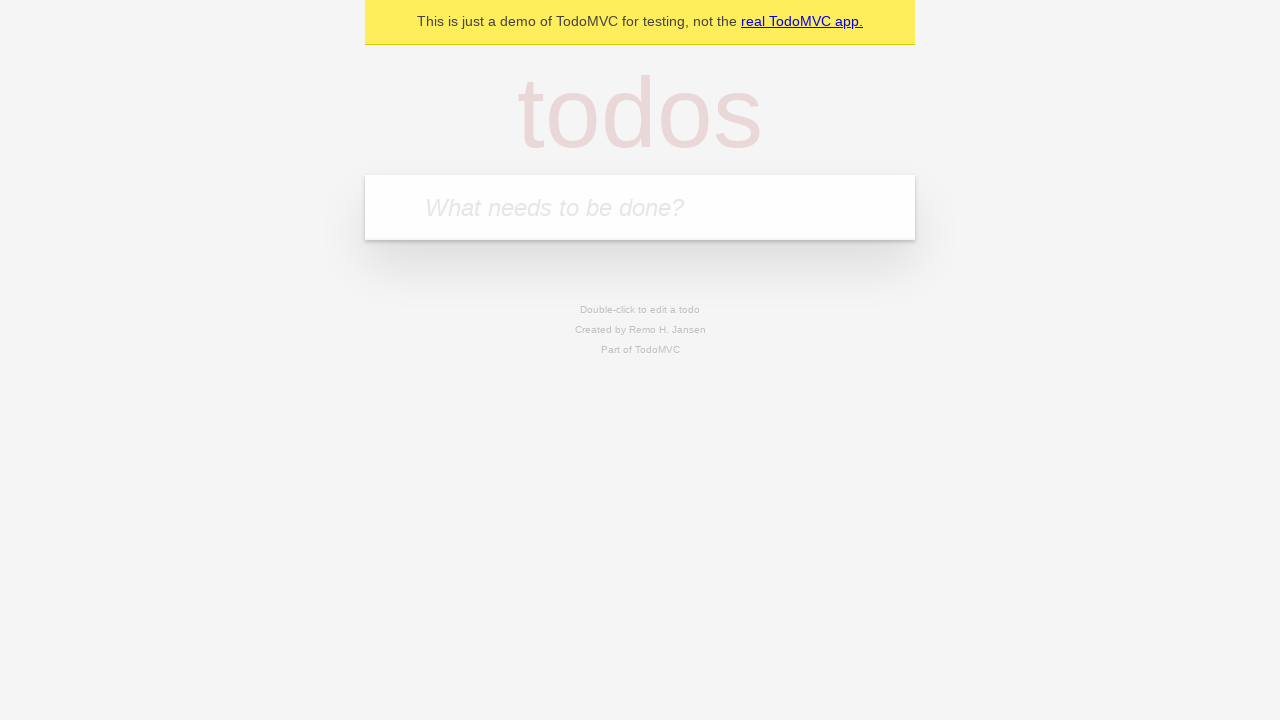

Filled new todo input with 'buy some cheese' on .new-todo
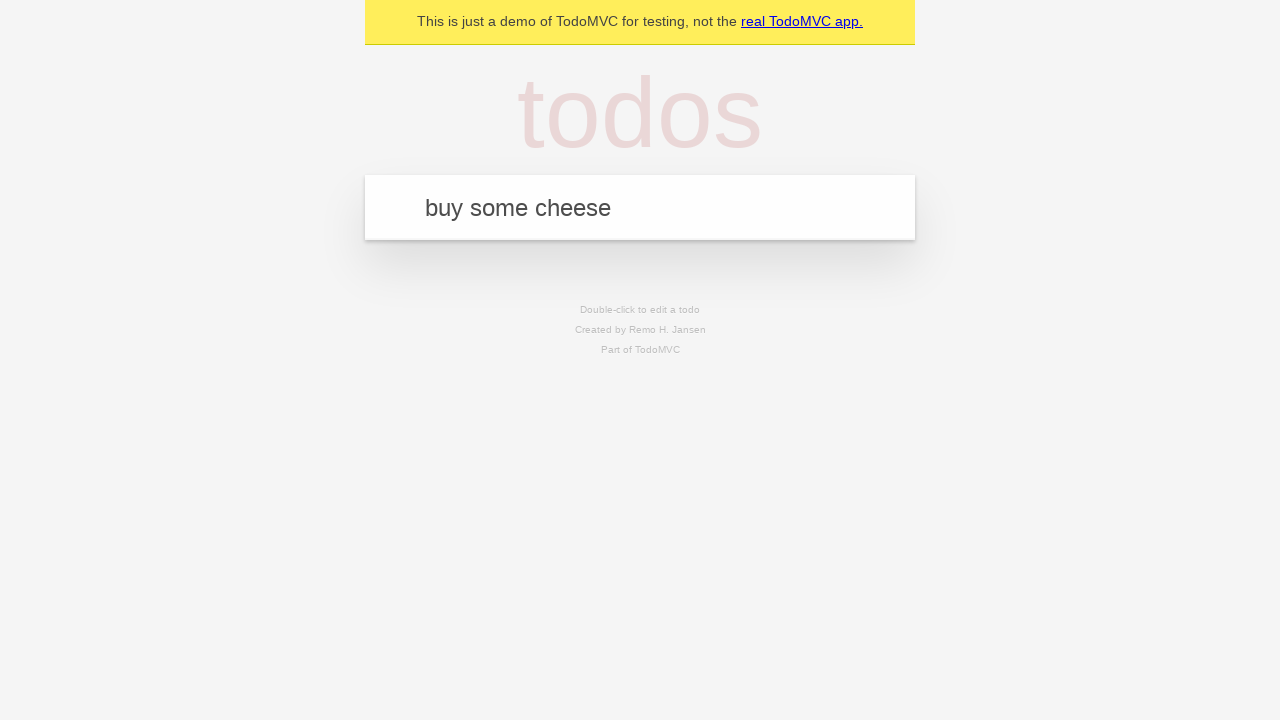

Pressed Enter to create first todo on .new-todo
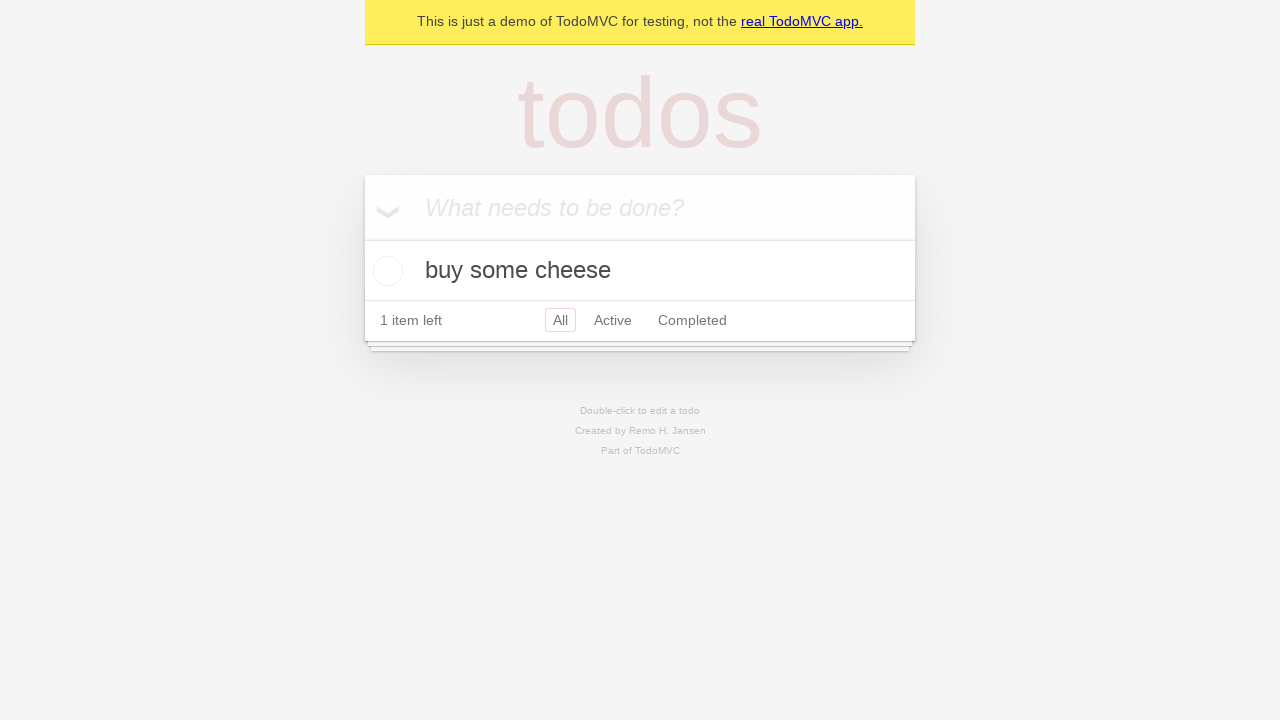

Filled new todo input with 'feed the cat' on .new-todo
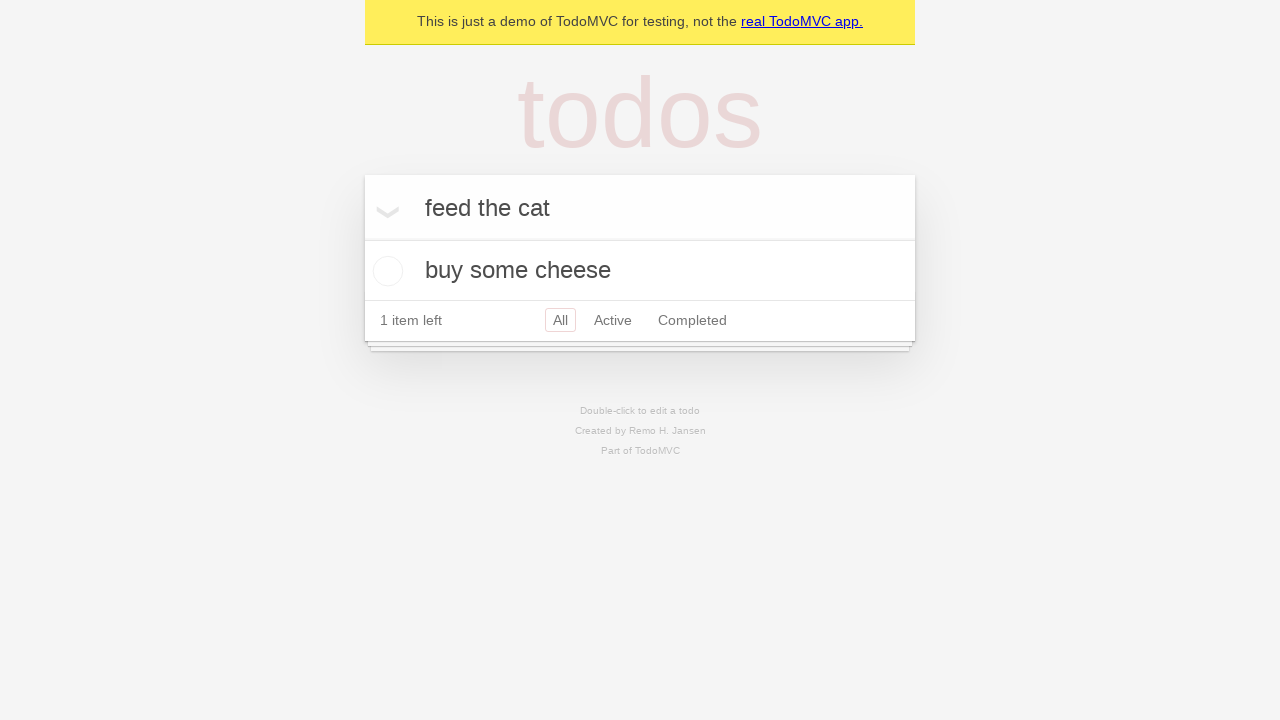

Pressed Enter to create second todo on .new-todo
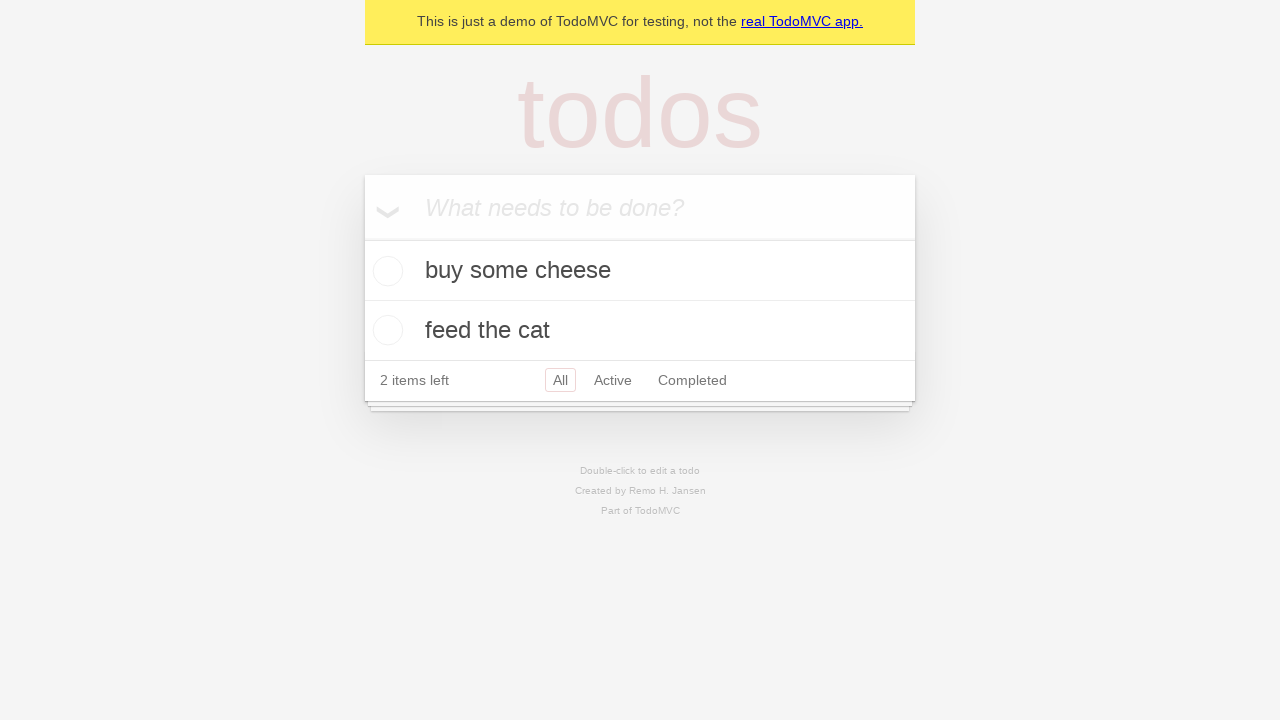

Filled new todo input with 'book a doctors appointment' on .new-todo
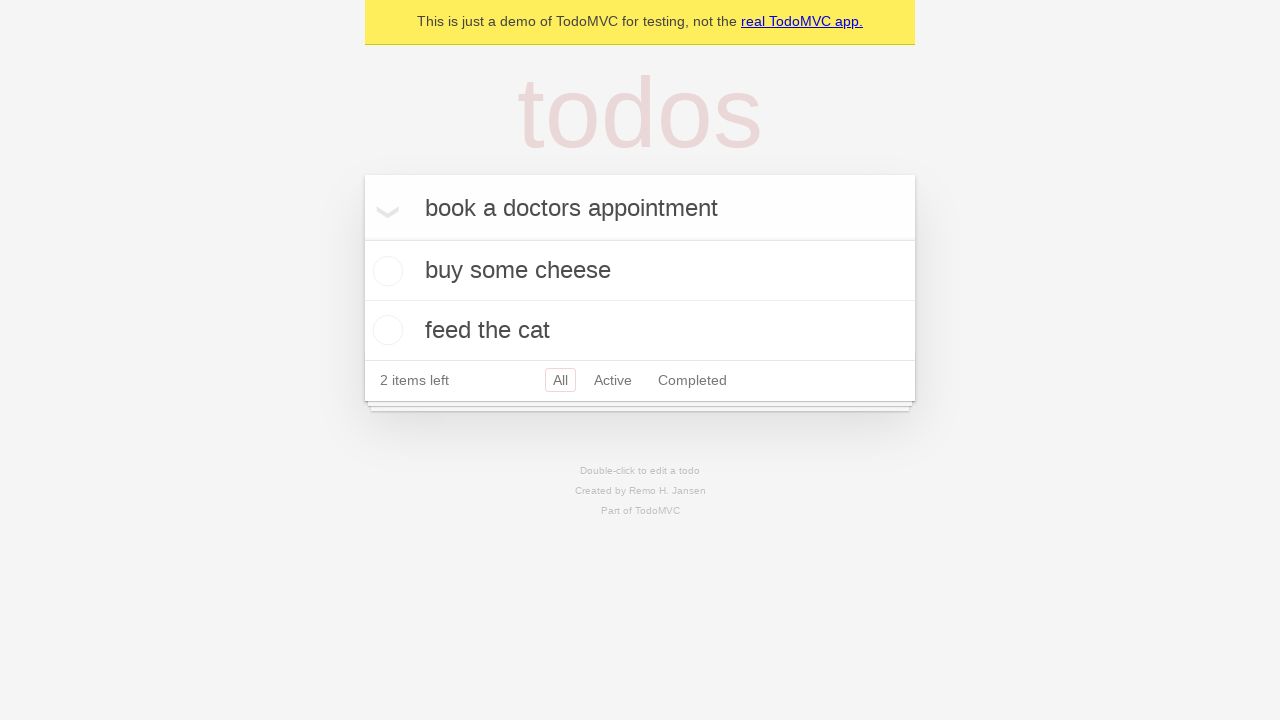

Pressed Enter to create third todo on .new-todo
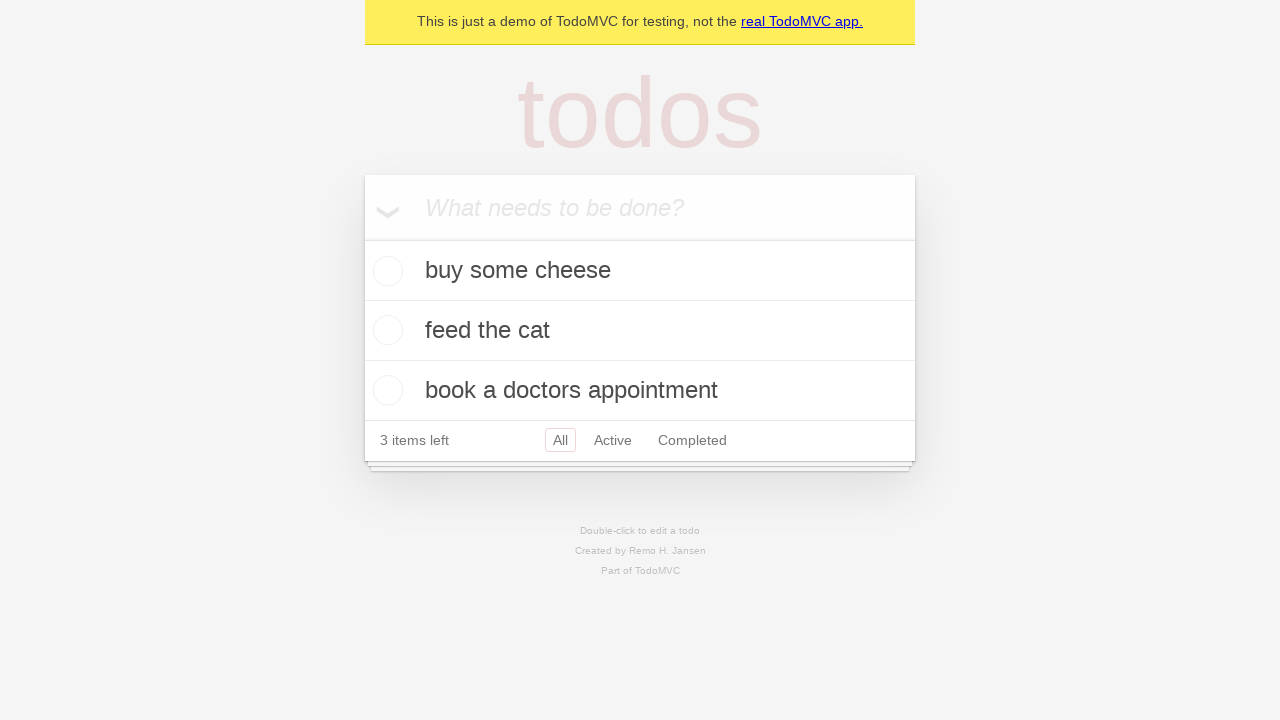

Checked toggle-all checkbox to mark all items as complete at (362, 238) on .toggle-all
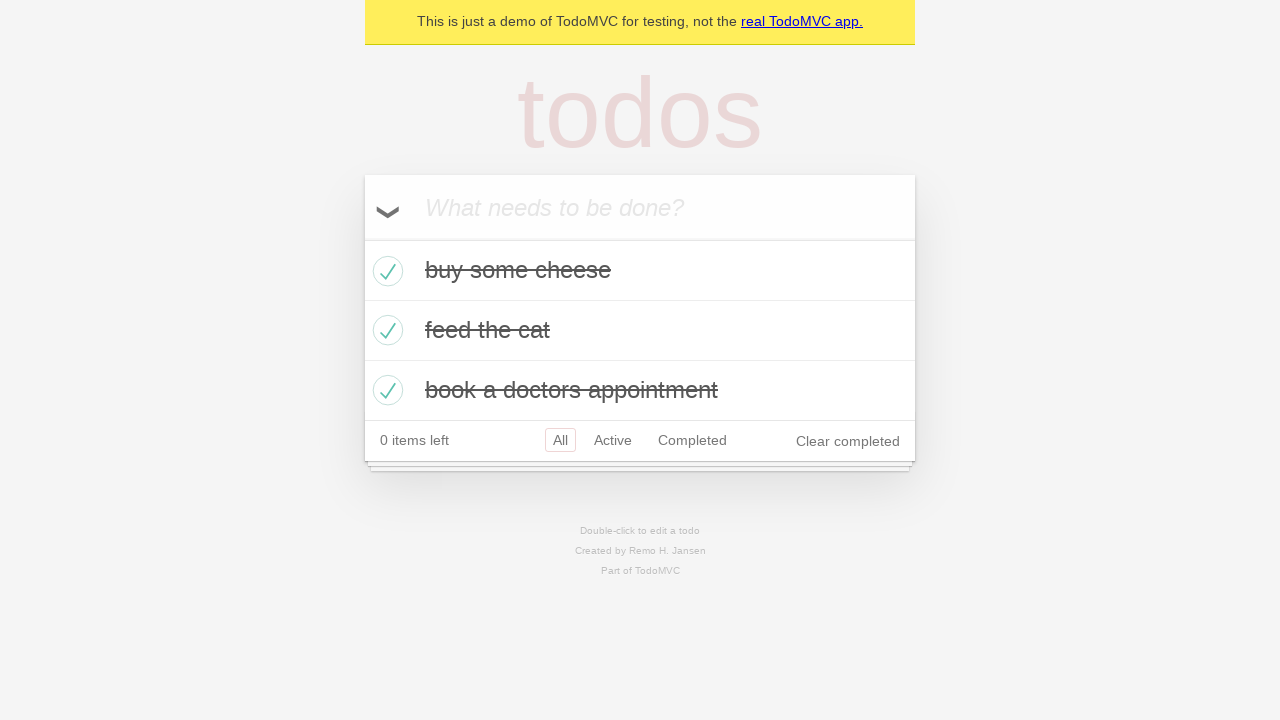

Unchecked toggle-all checkbox to clear complete state of all items at (362, 238) on .toggle-all
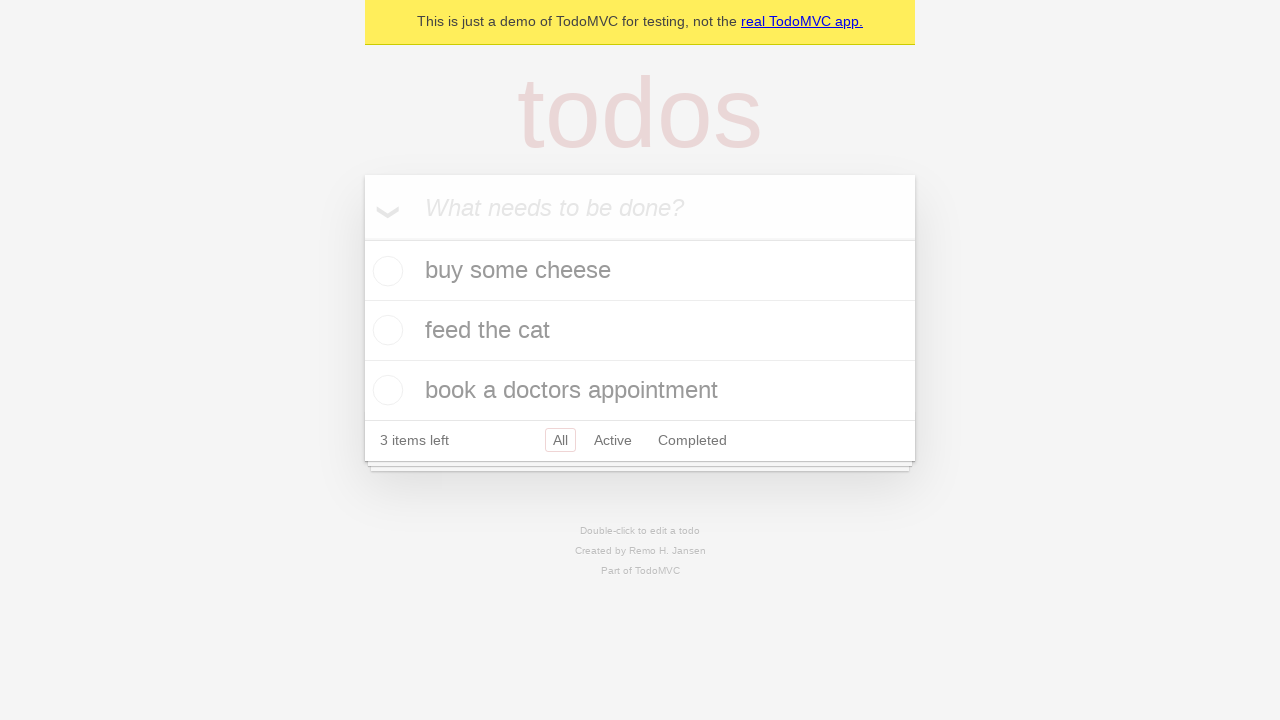

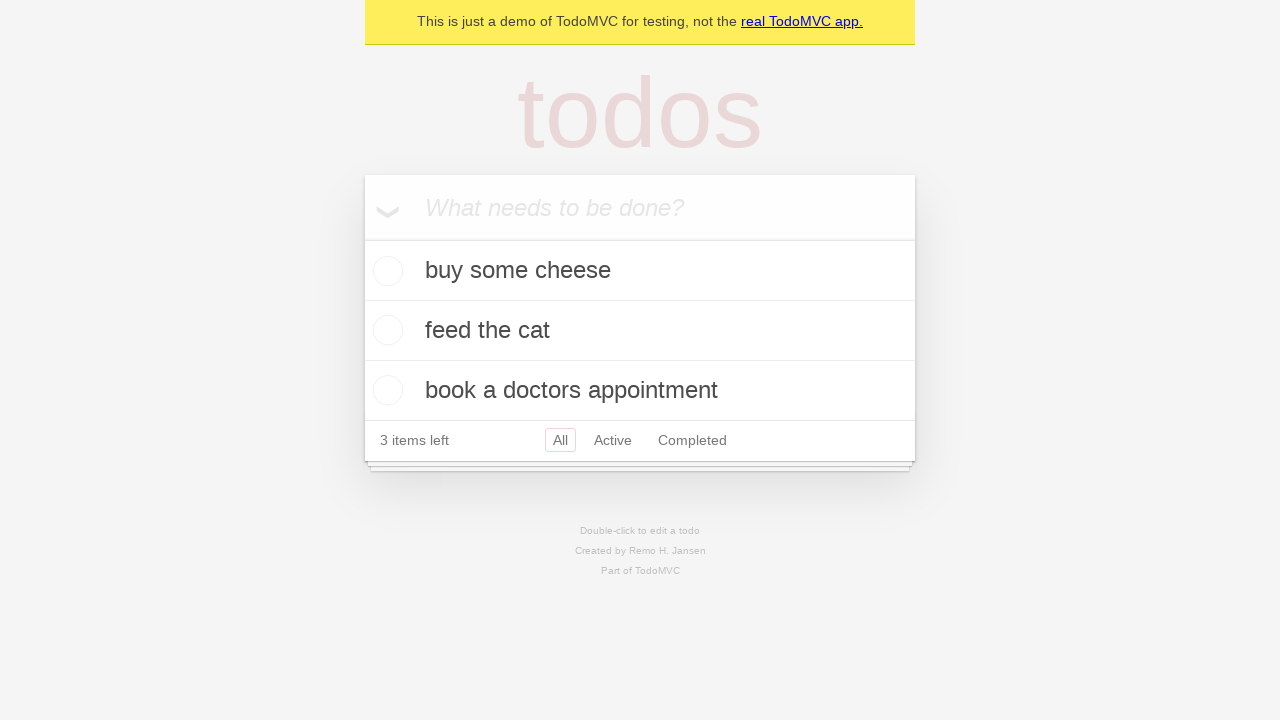